Tests table sorting using semantic class attributes on table2, verifying the Due column sorts correctly in ascending order.

Starting URL: http://the-internet.herokuapp.com/tables

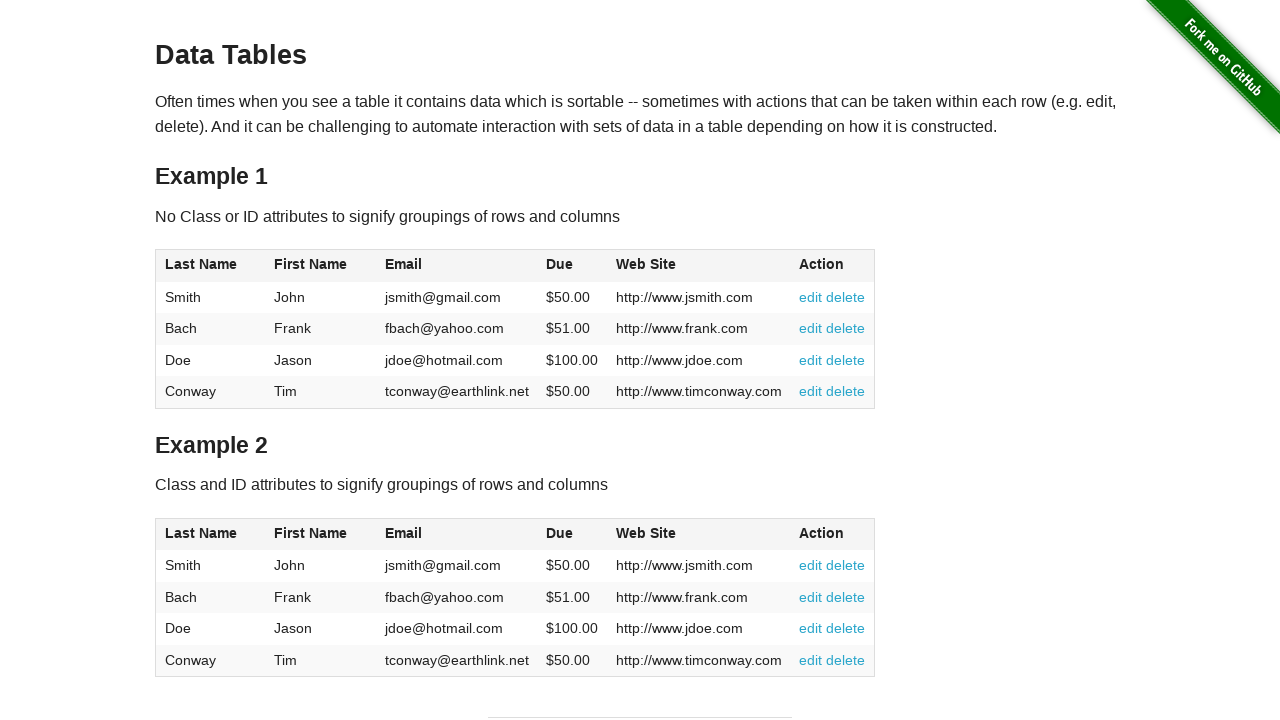

Clicked Due column header in table2 to sort at (560, 533) on #table2 thead .dues
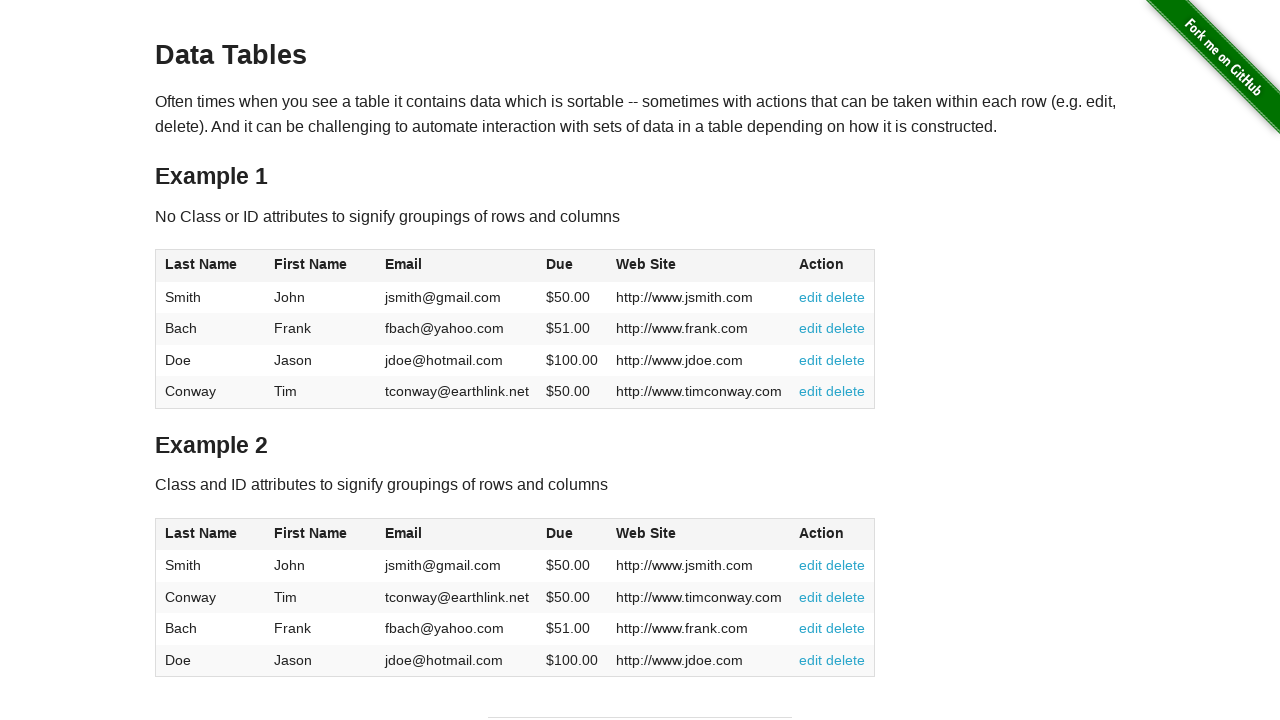

Due column cells in table2 became visible
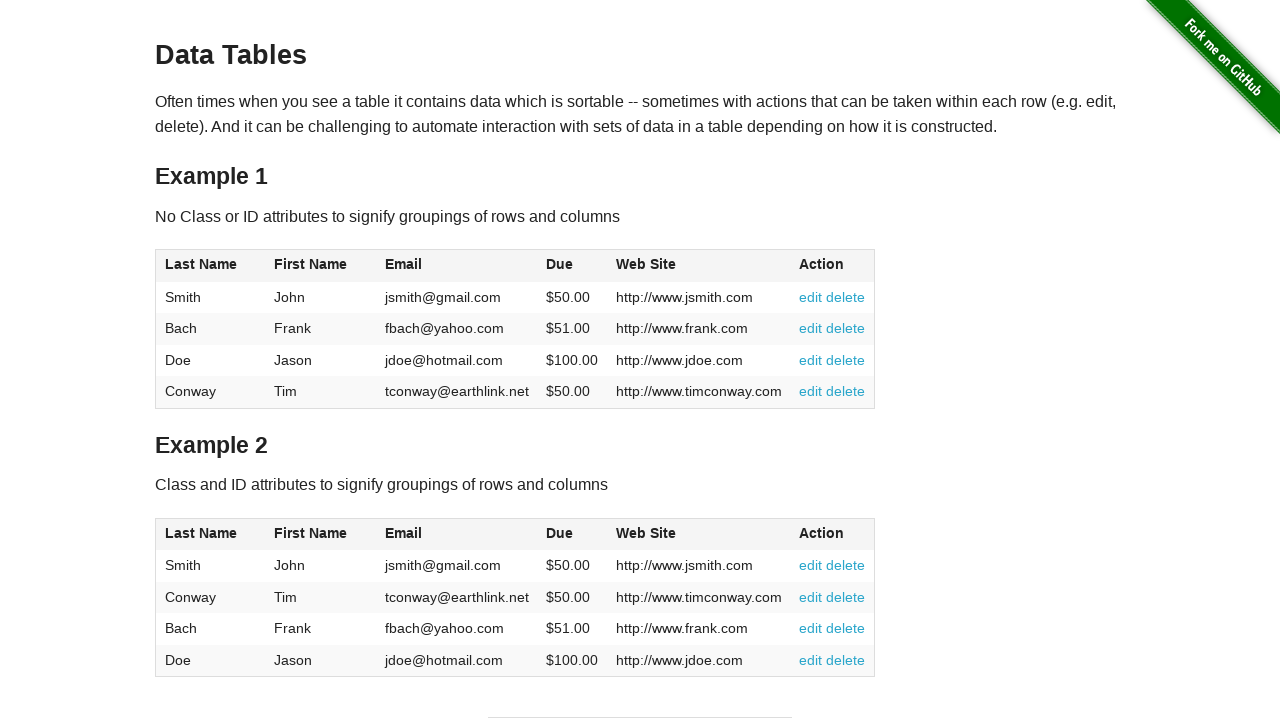

Retrieved all Due column values from table2
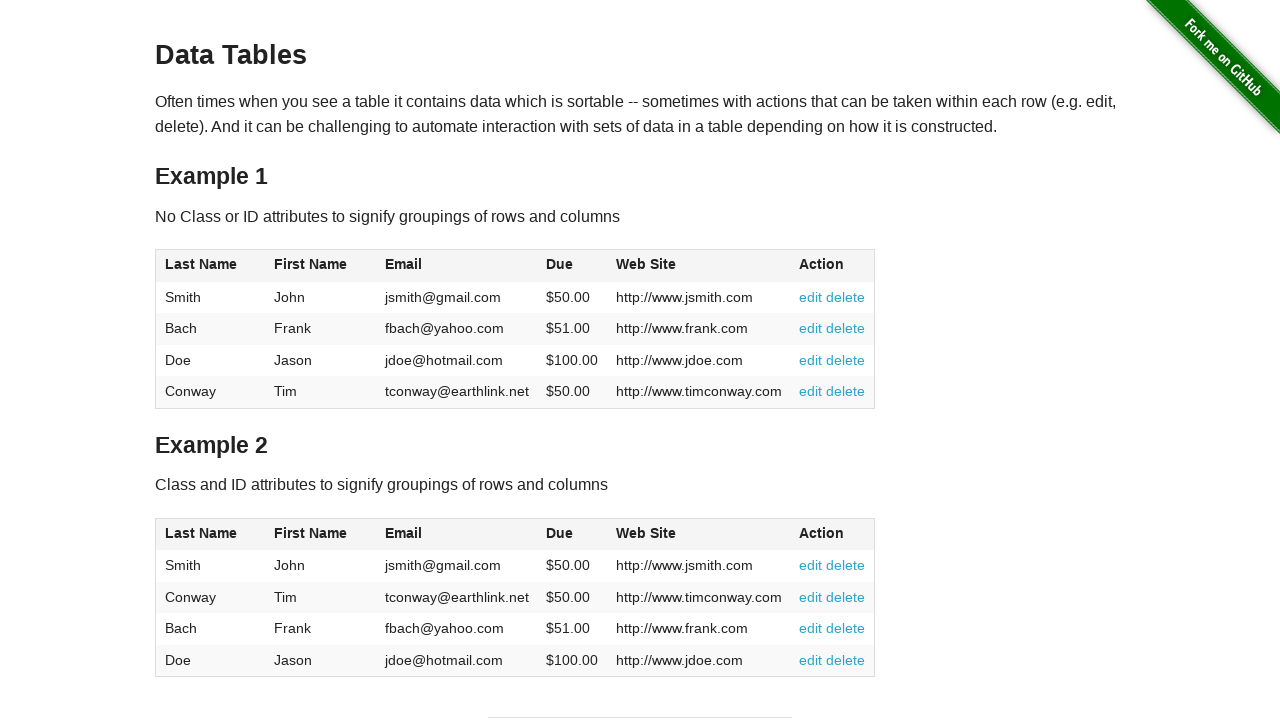

Verified Due column is sorted in ascending order
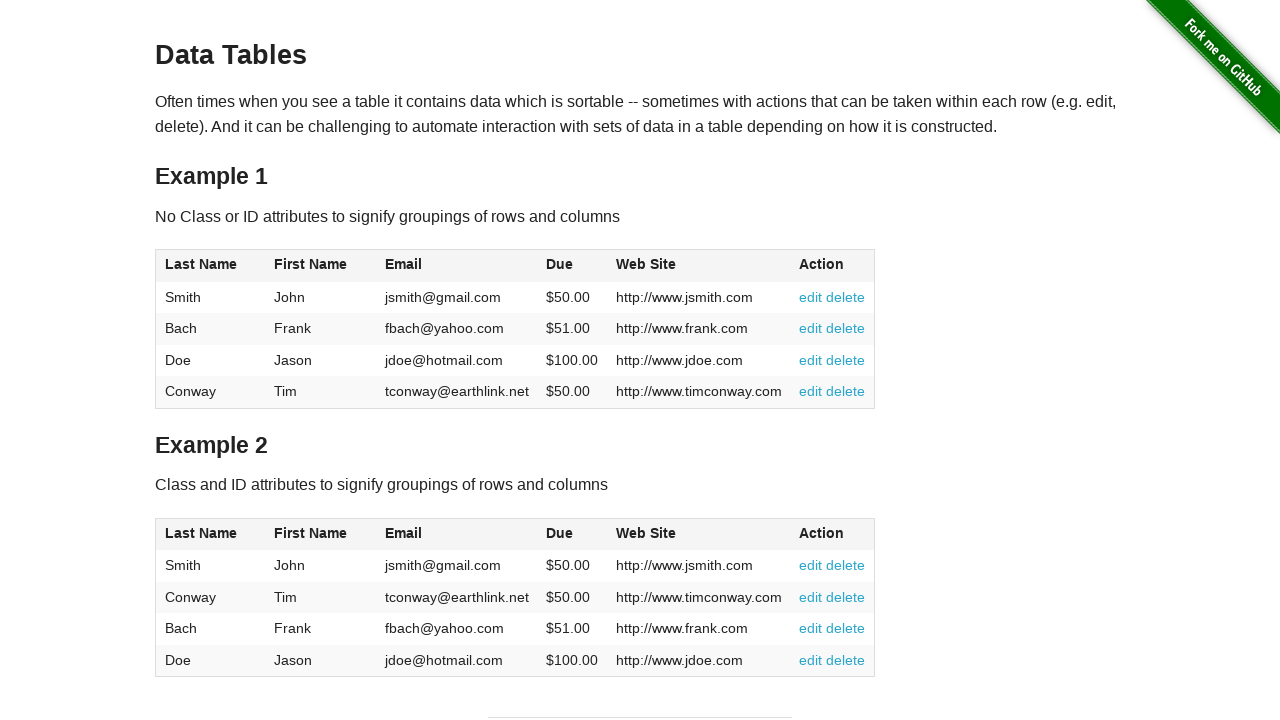

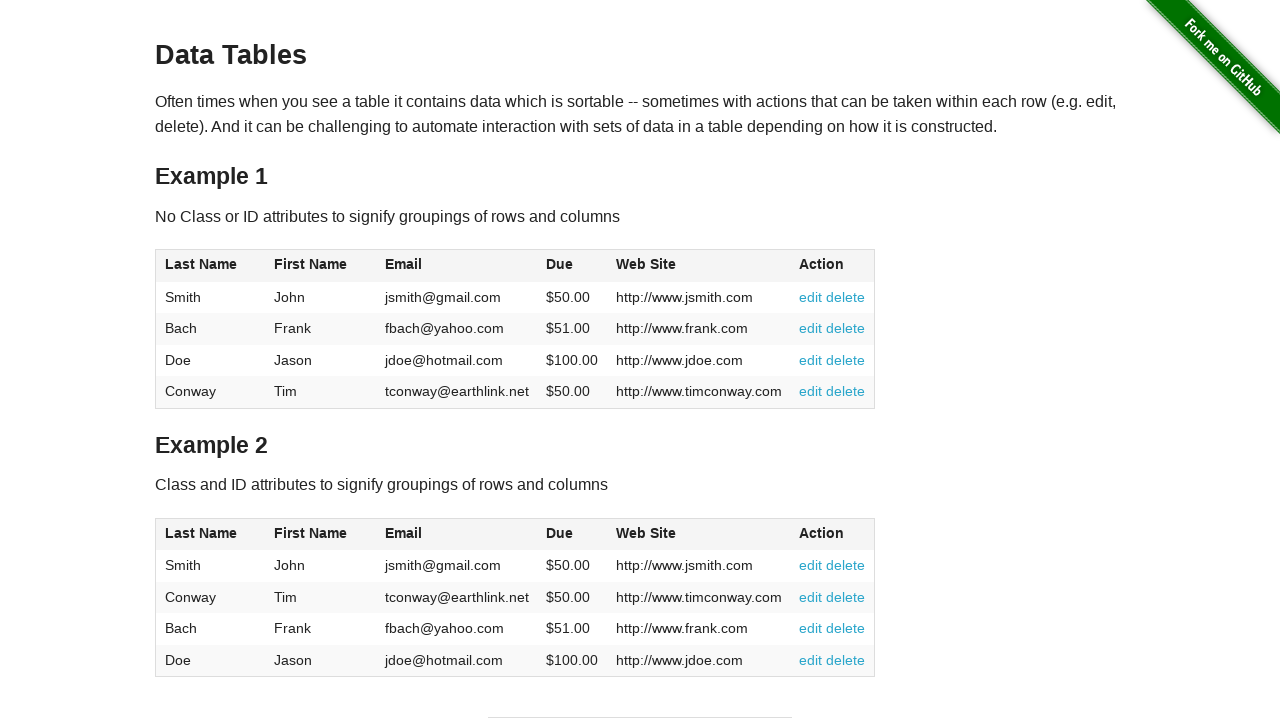